Tests checking and unchecking the toggle all checkbox to mark and unmark all items

Starting URL: https://demo.playwright.dev/todomvc

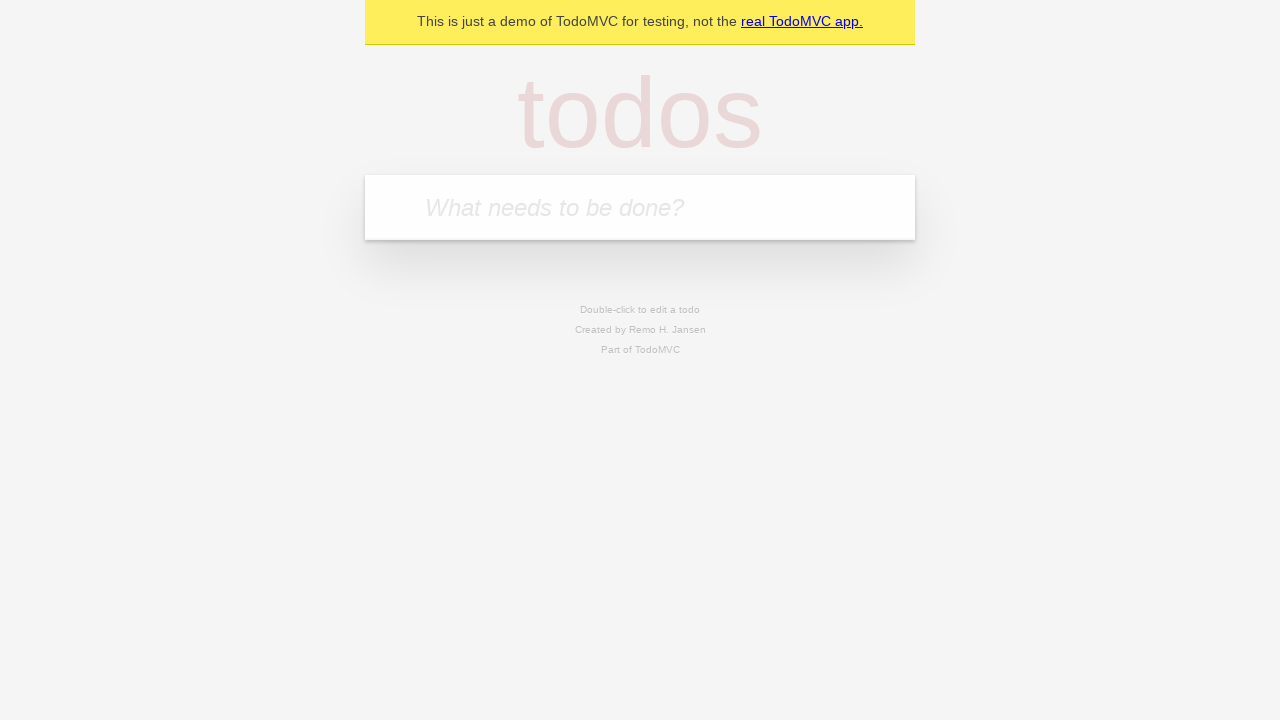

Filled todo input with 'buy some cheese' on internal:attr=[placeholder="What needs to be done?"i]
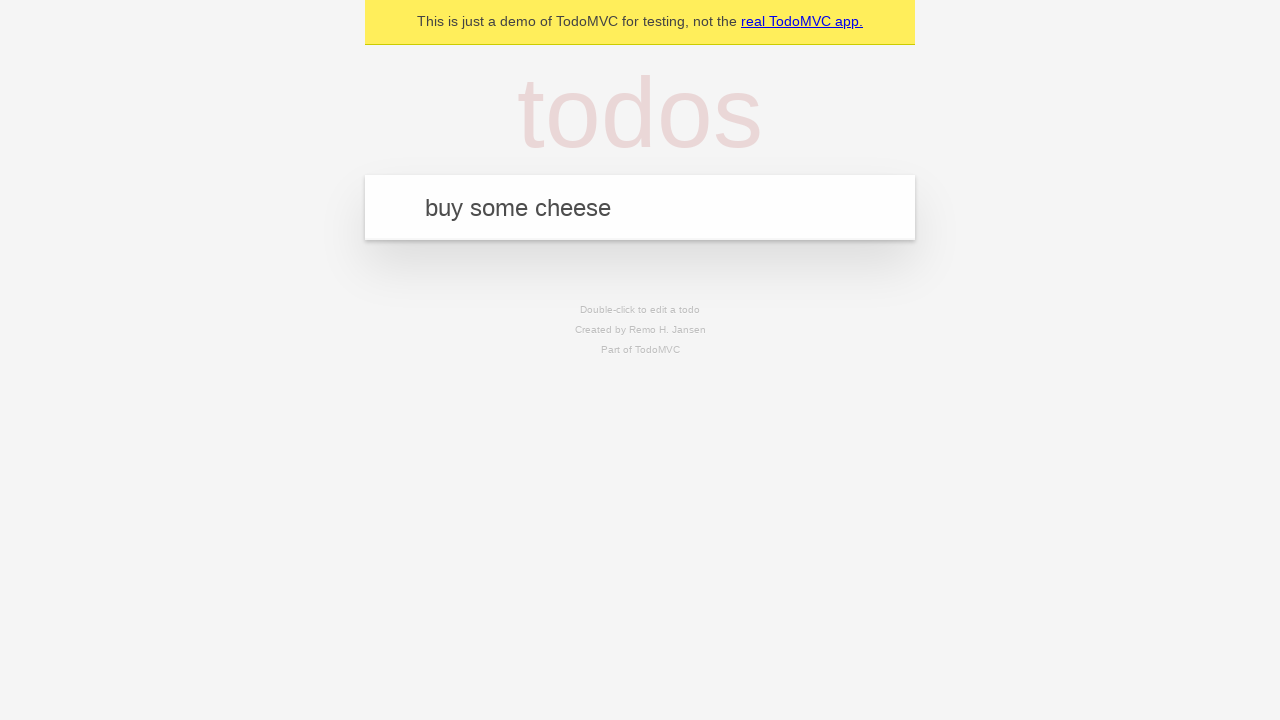

Pressed Enter to add first todo item on internal:attr=[placeholder="What needs to be done?"i]
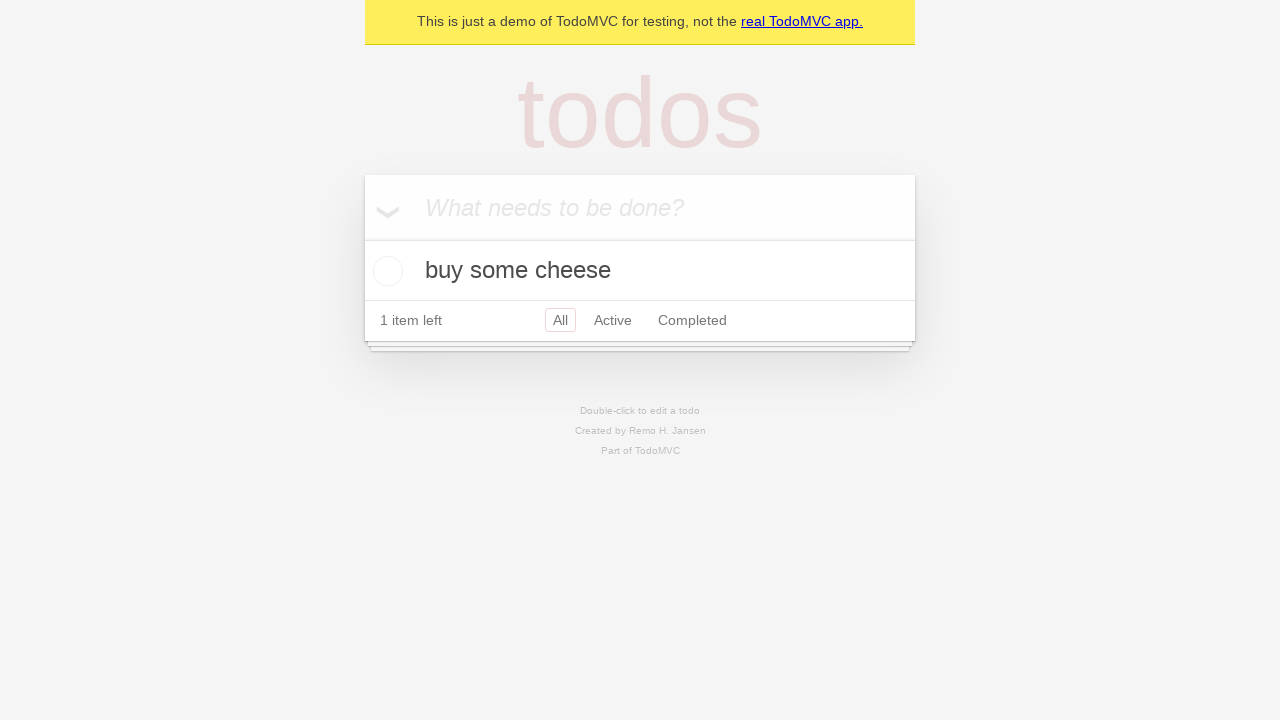

Filled todo input with 'feed the cat' on internal:attr=[placeholder="What needs to be done?"i]
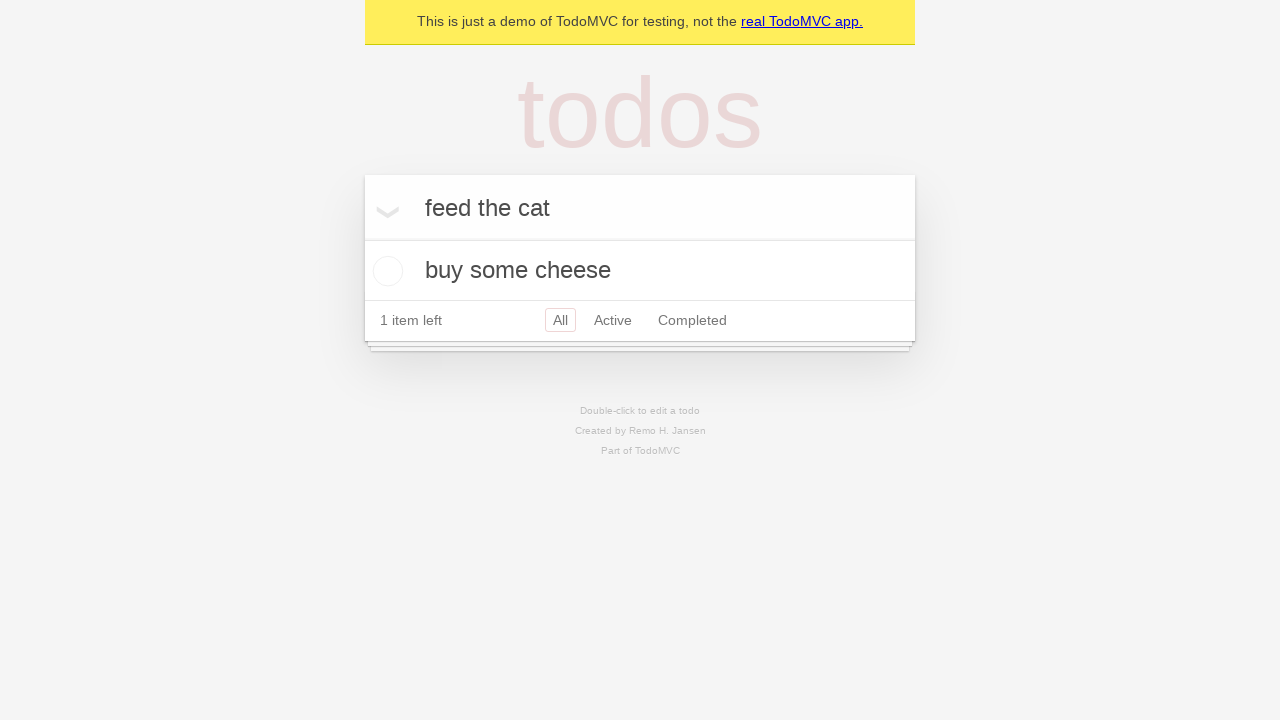

Pressed Enter to add second todo item on internal:attr=[placeholder="What needs to be done?"i]
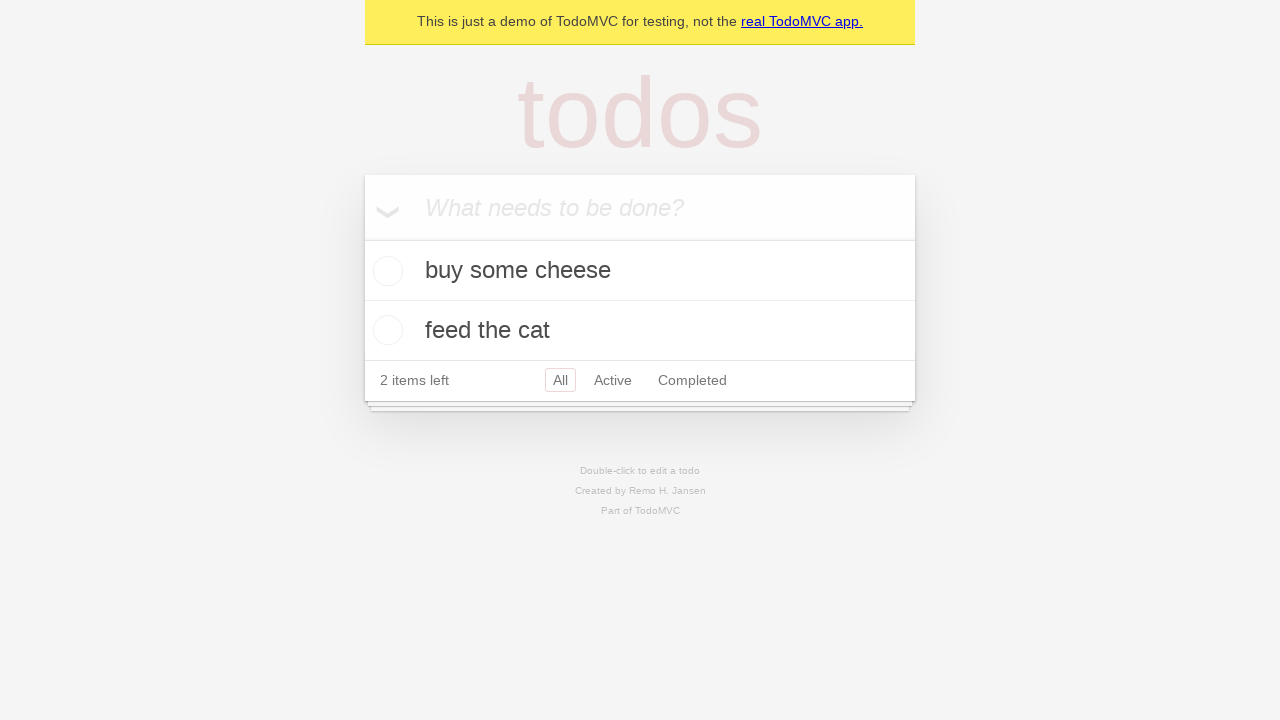

Filled todo input with 'book a doctors appointment' on internal:attr=[placeholder="What needs to be done?"i]
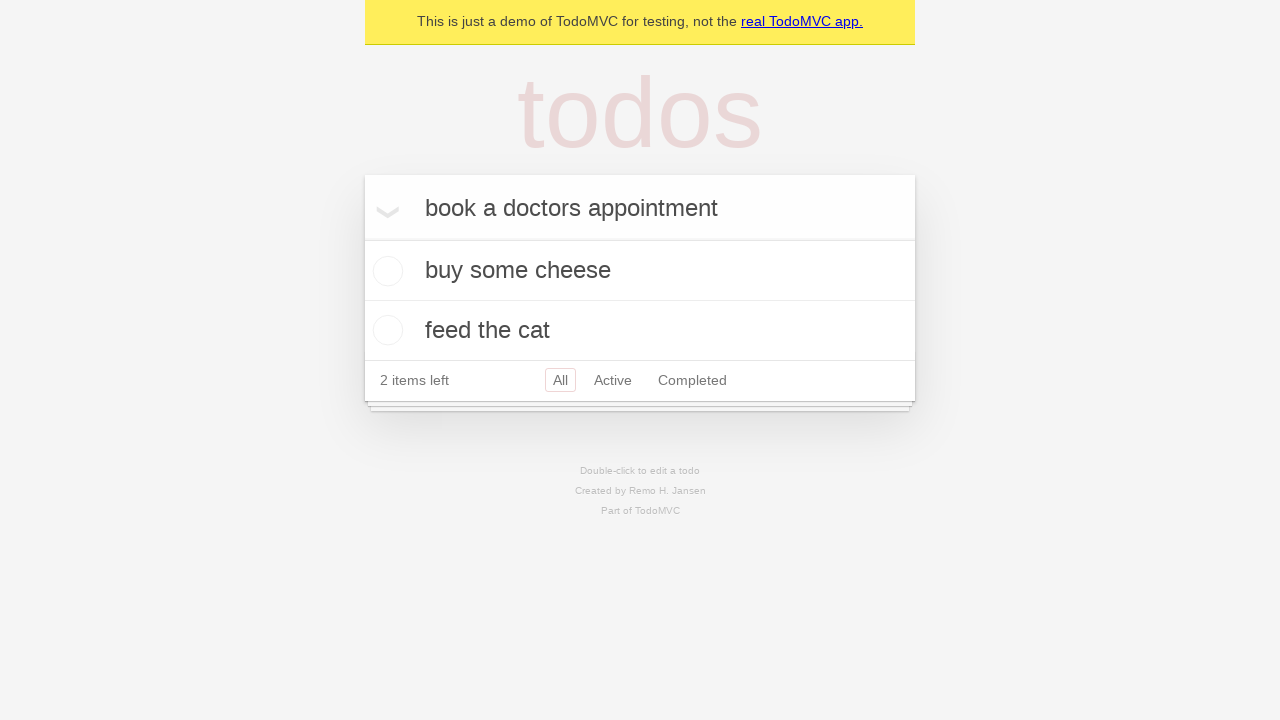

Pressed Enter to add third todo item on internal:attr=[placeholder="What needs to be done?"i]
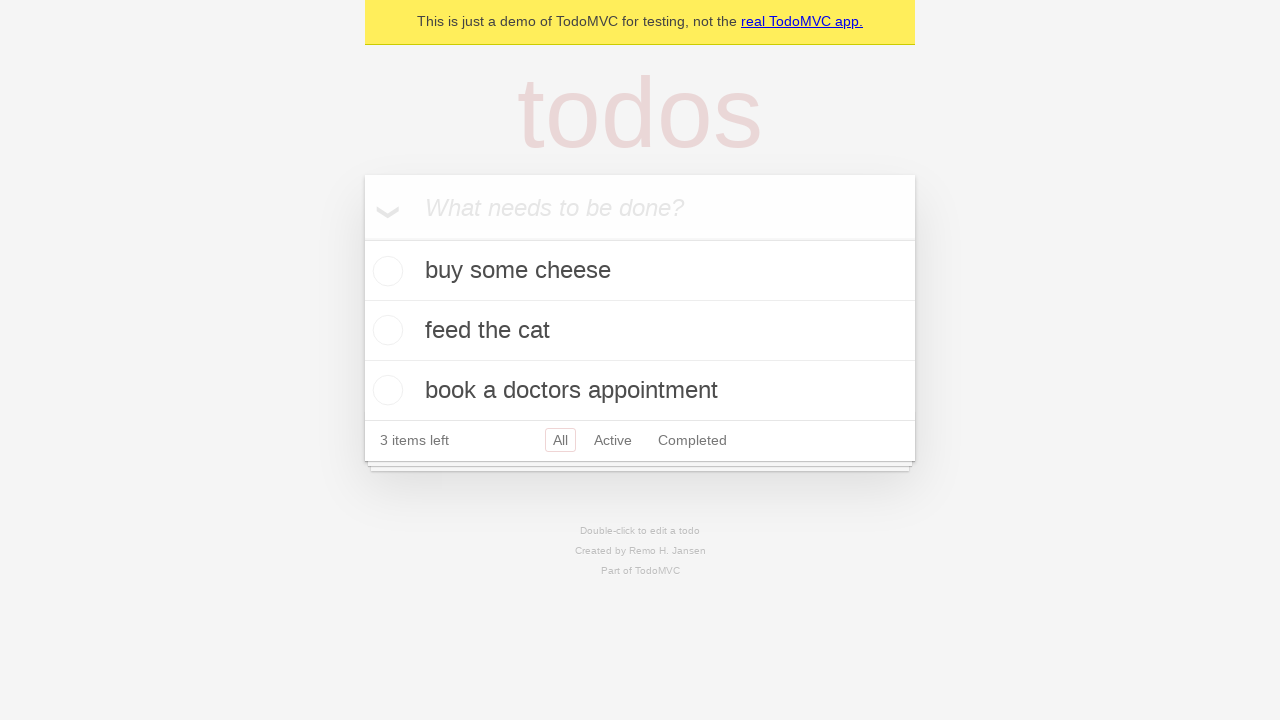

Checked toggle all checkbox to mark all items as complete at (362, 238) on internal:label="Mark all as complete"i
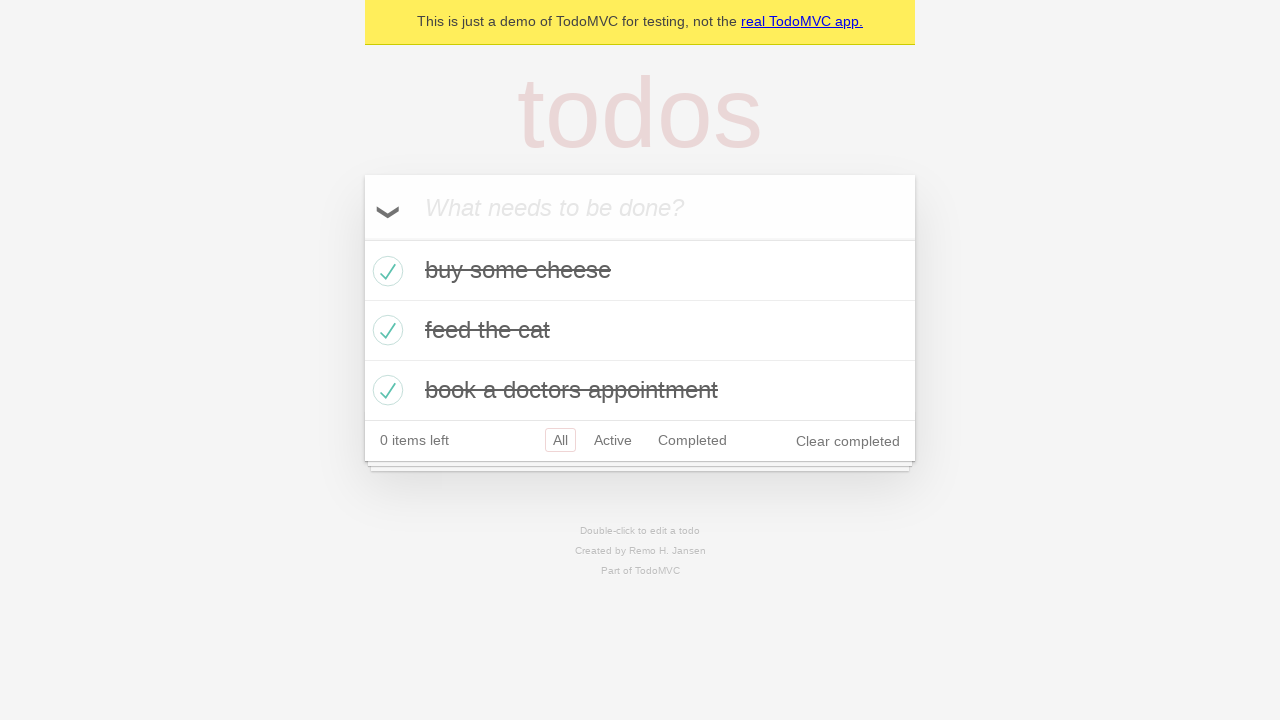

Unchecked toggle all checkbox to unmark all items, clearing complete state at (362, 238) on internal:label="Mark all as complete"i
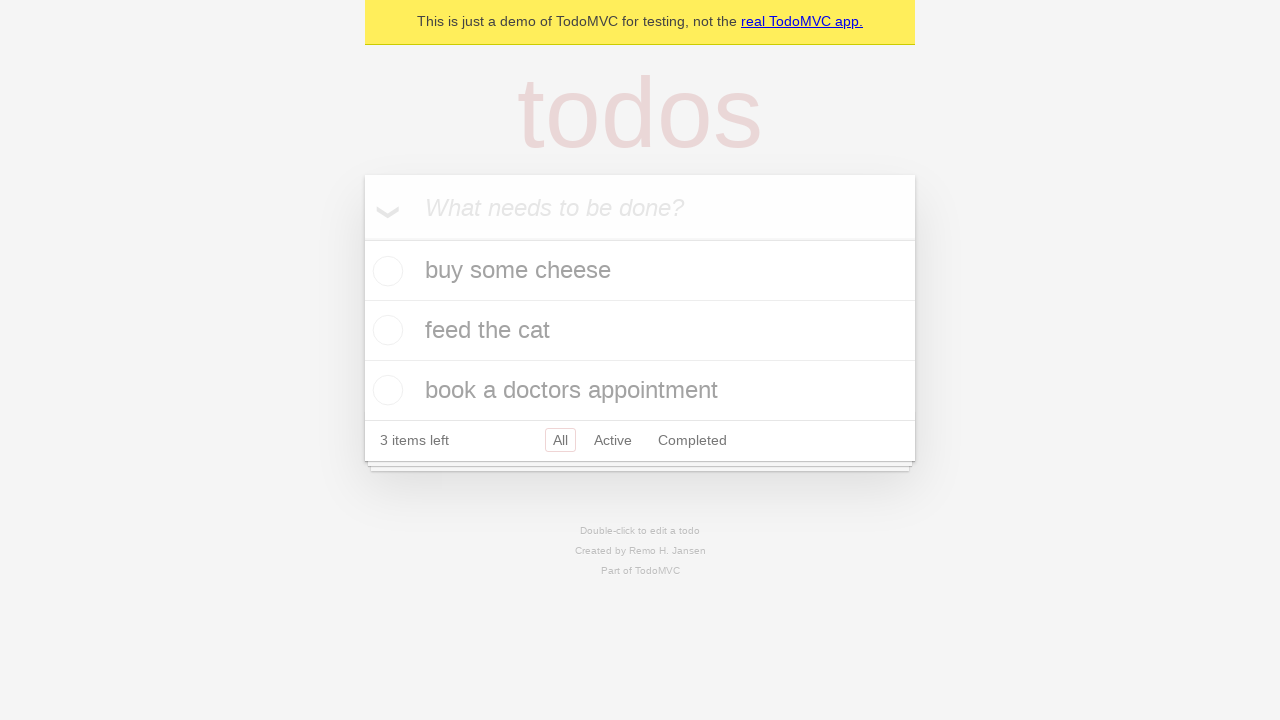

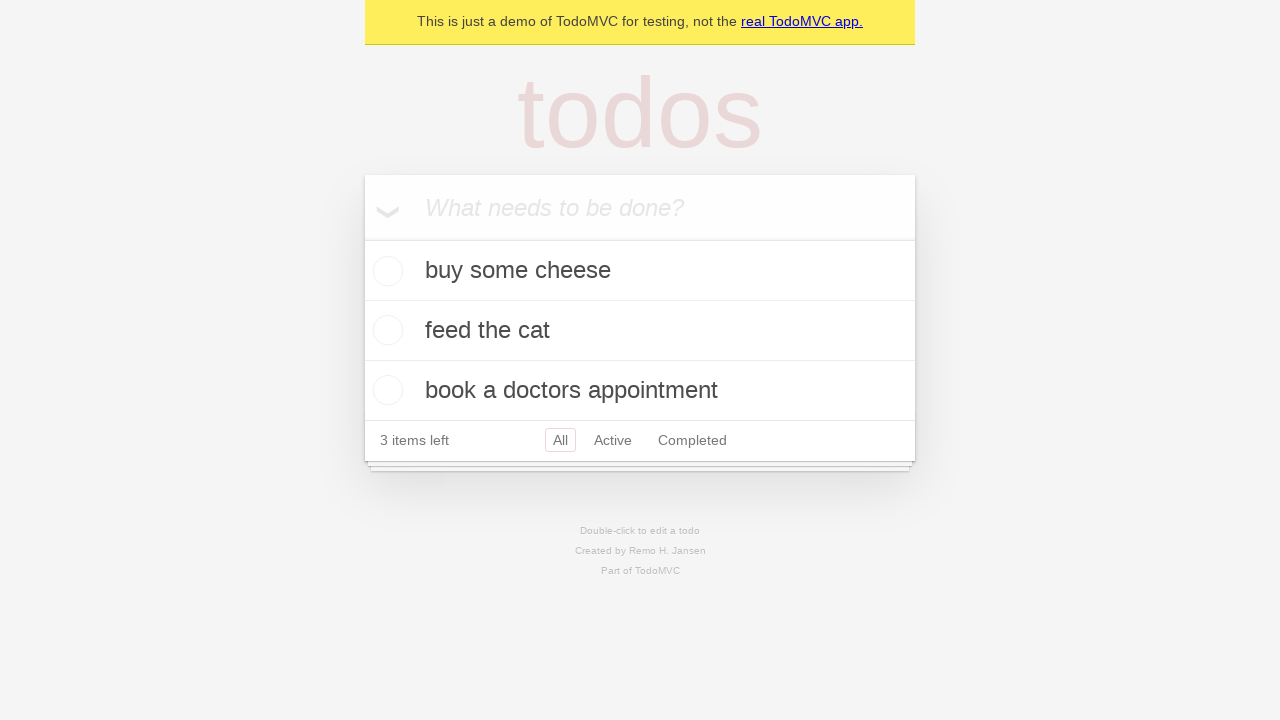